Tests random multi-selection by holding Control key and clicking on non-consecutive items (1st, 3rd, 6th, 8th, 10th) to verify 5 items are selected

Starting URL: https://automationfc.github.io/jquery-selectable/

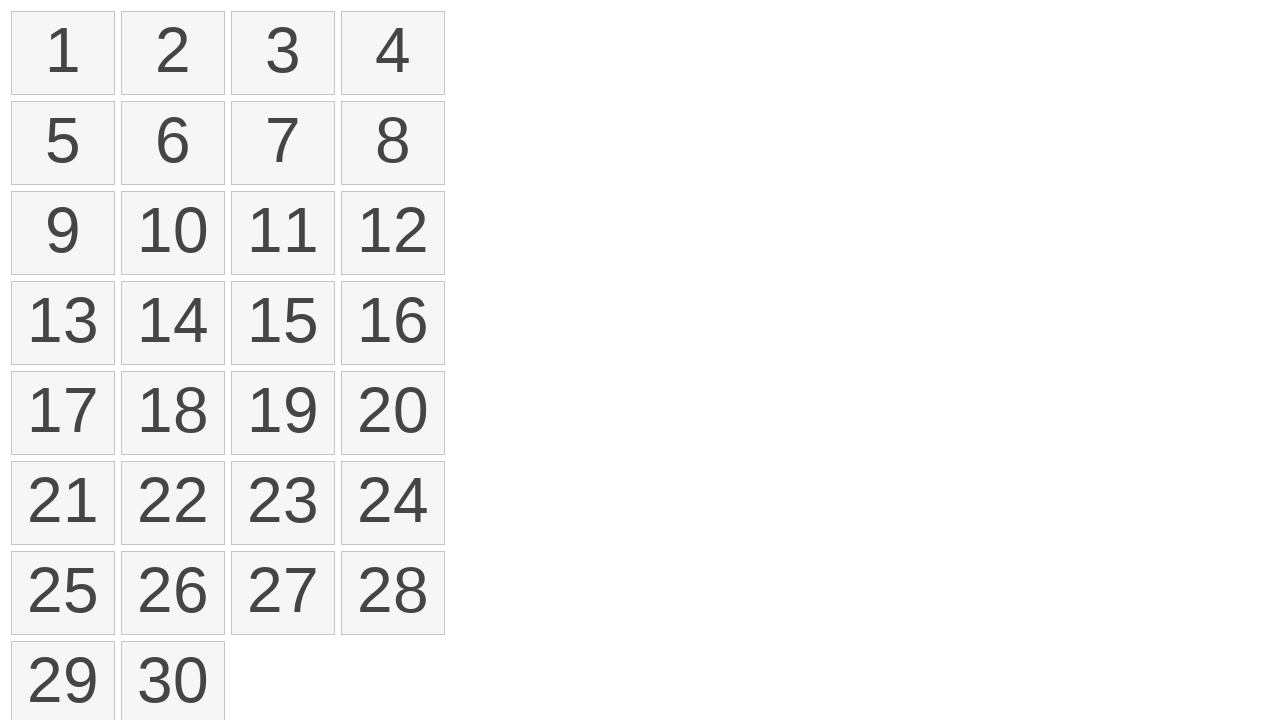

Waited for selectable items to load
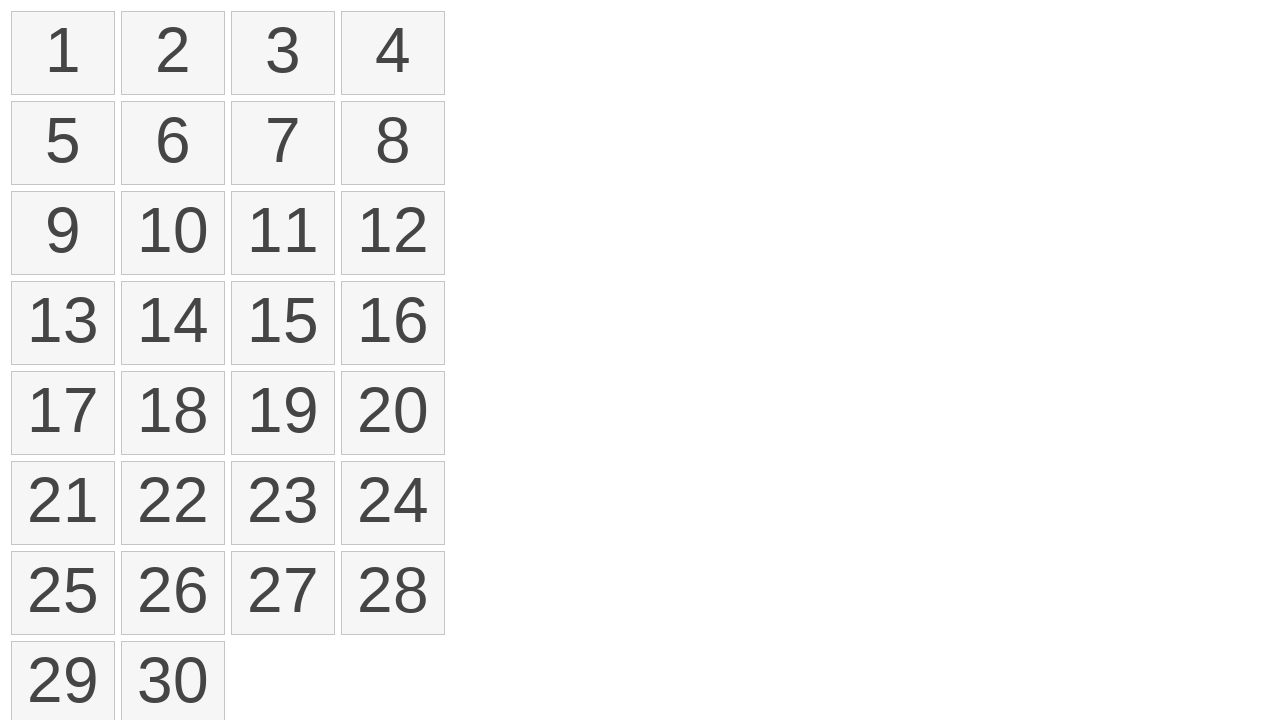

Pressed and held Control key
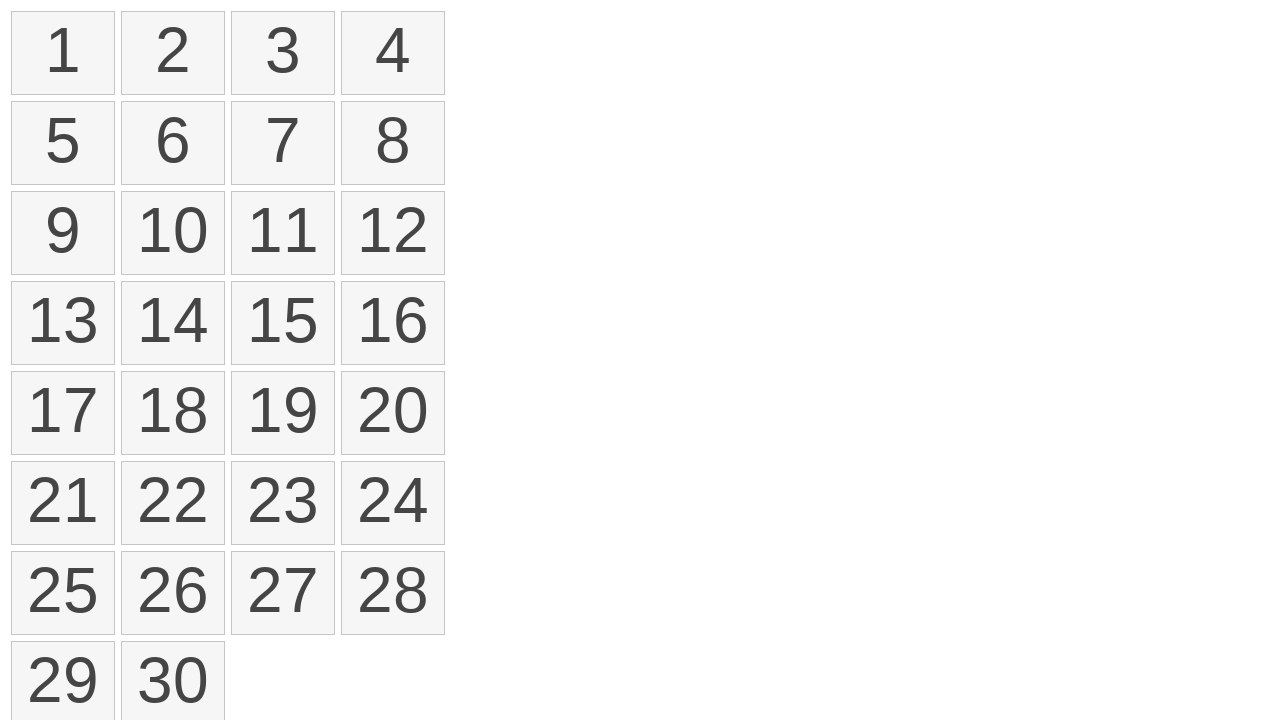

Clicked 1st item while holding Control at (63, 53) on ol#selectable>li >> nth=0
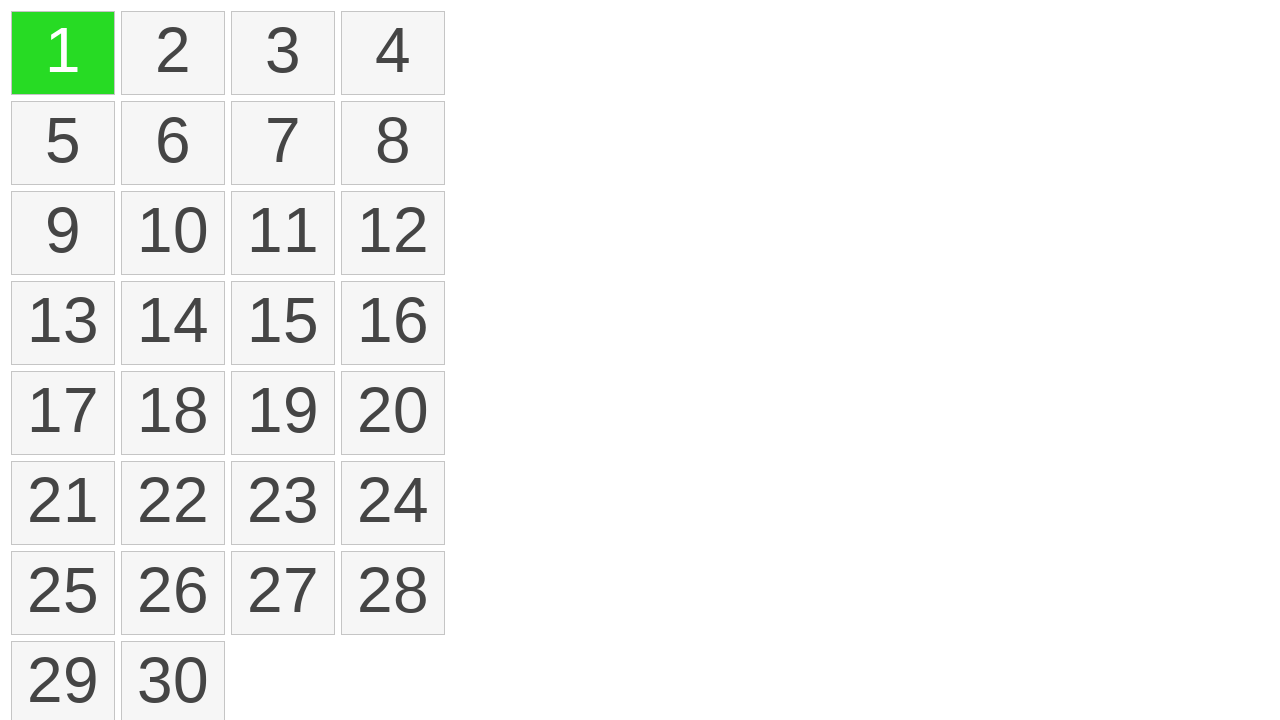

Clicked 3rd item while holding Control at (283, 53) on ol#selectable>li >> nth=2
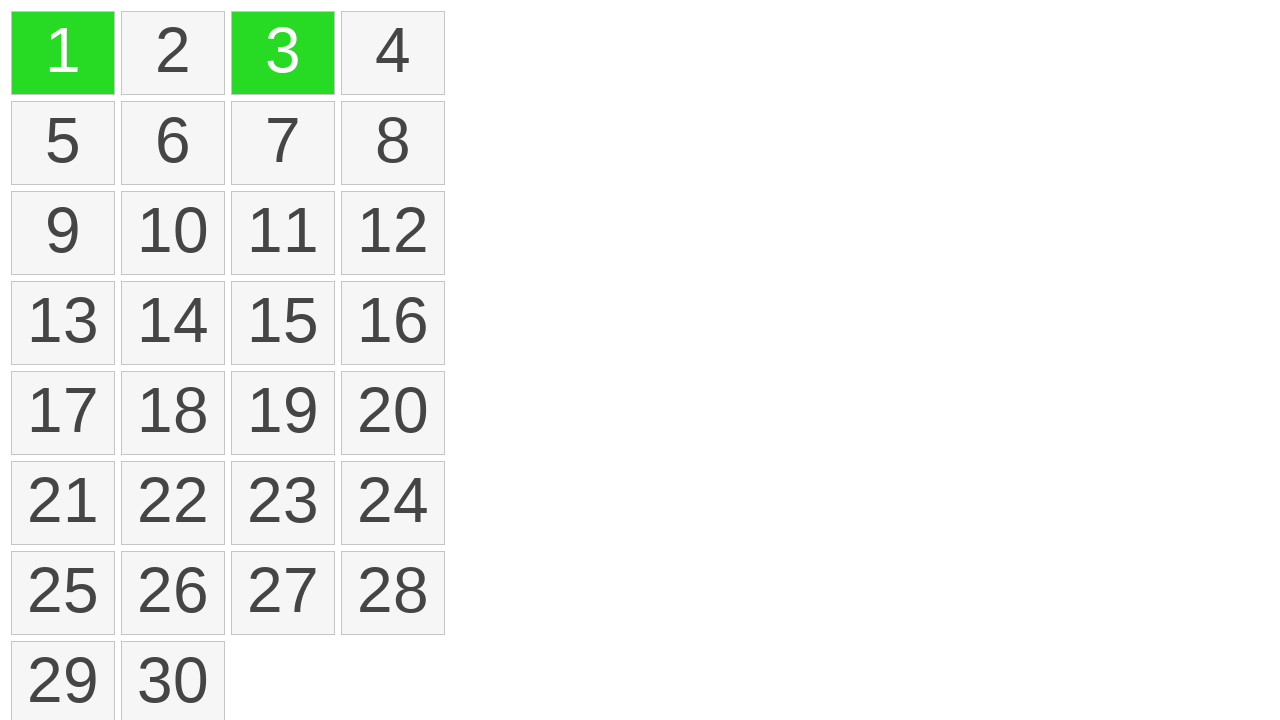

Clicked 6th item while holding Control at (173, 143) on ol#selectable>li >> nth=5
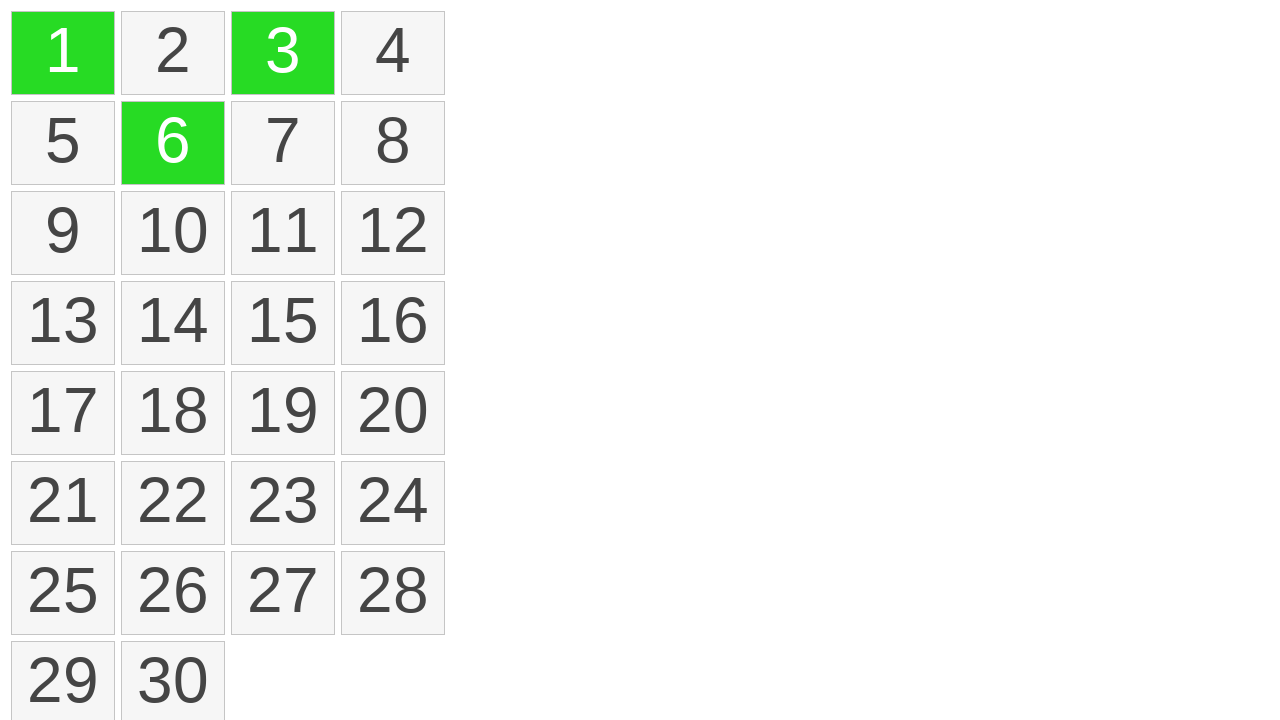

Clicked 8th item while holding Control at (393, 143) on ol#selectable>li >> nth=7
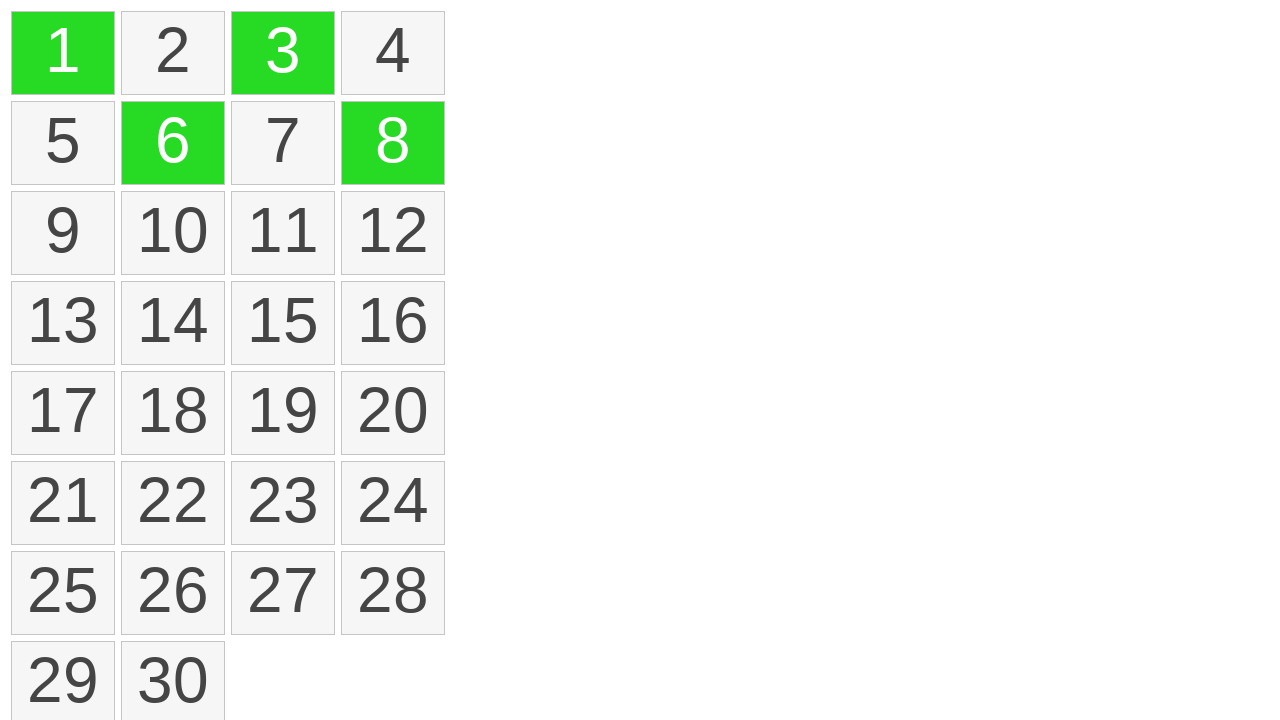

Clicked 10th item while holding Control at (173, 233) on ol#selectable>li >> nth=9
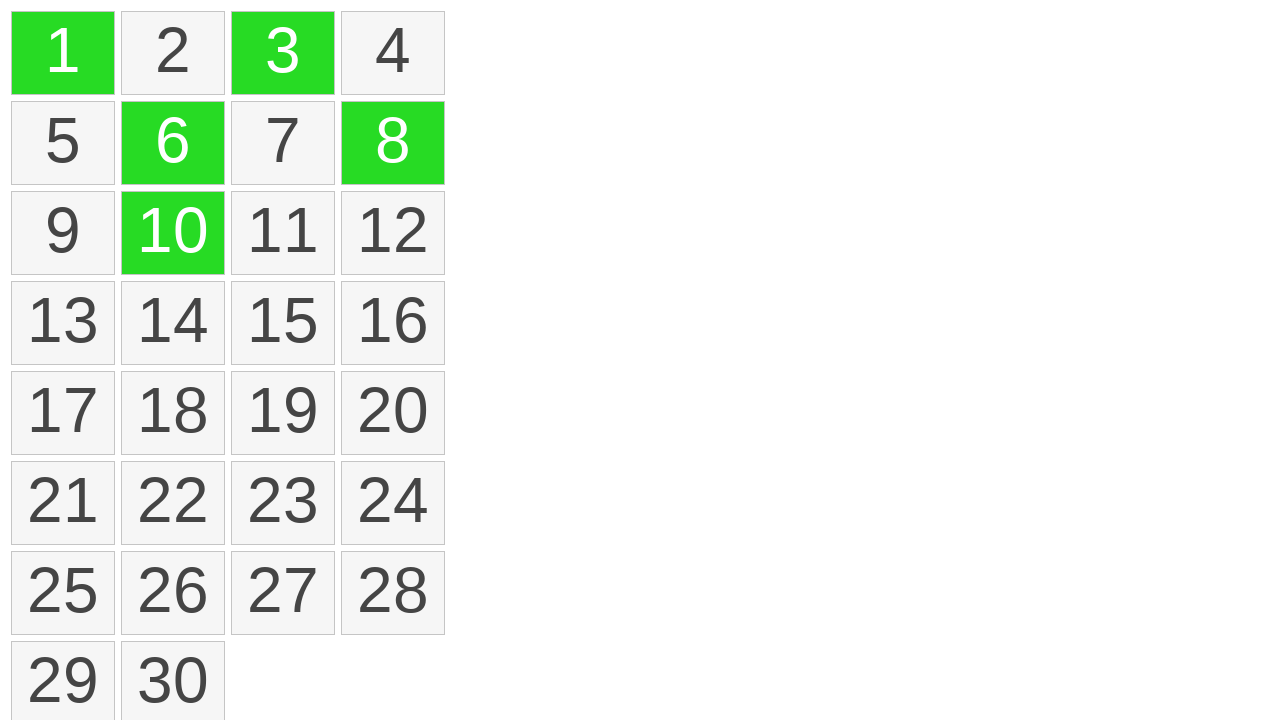

Released Control key
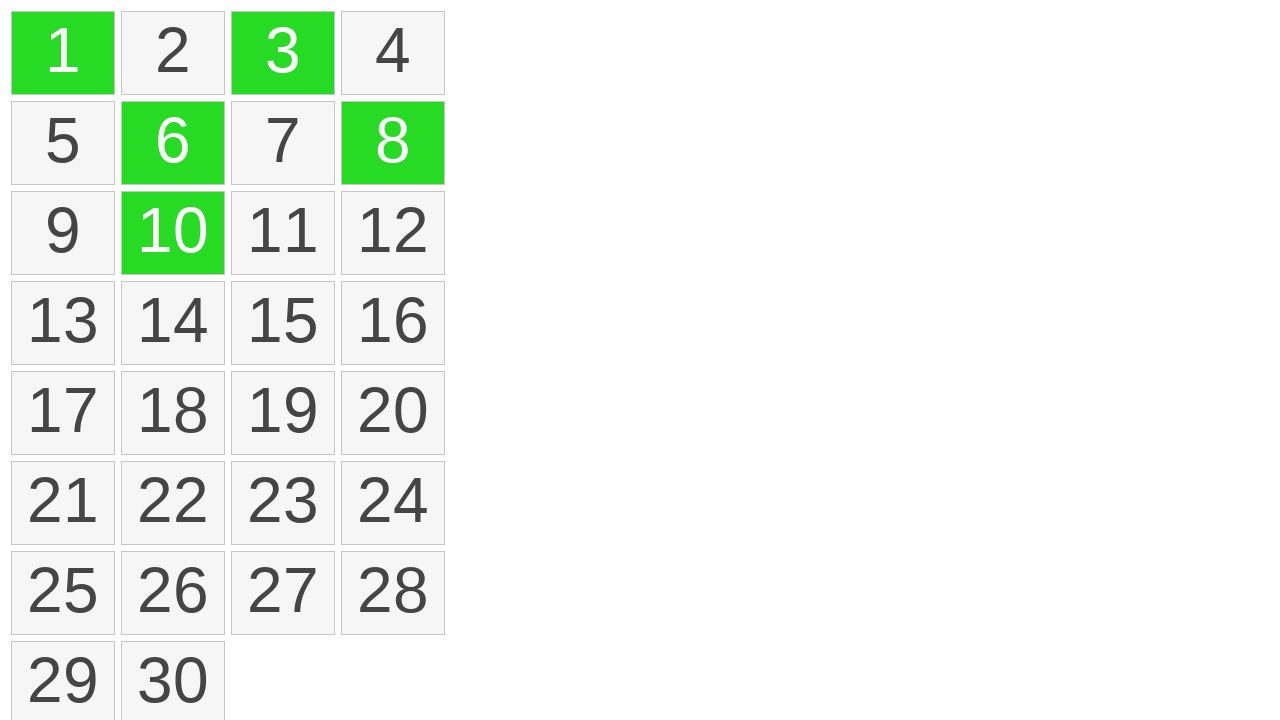

Waited 500ms for selection to stabilize
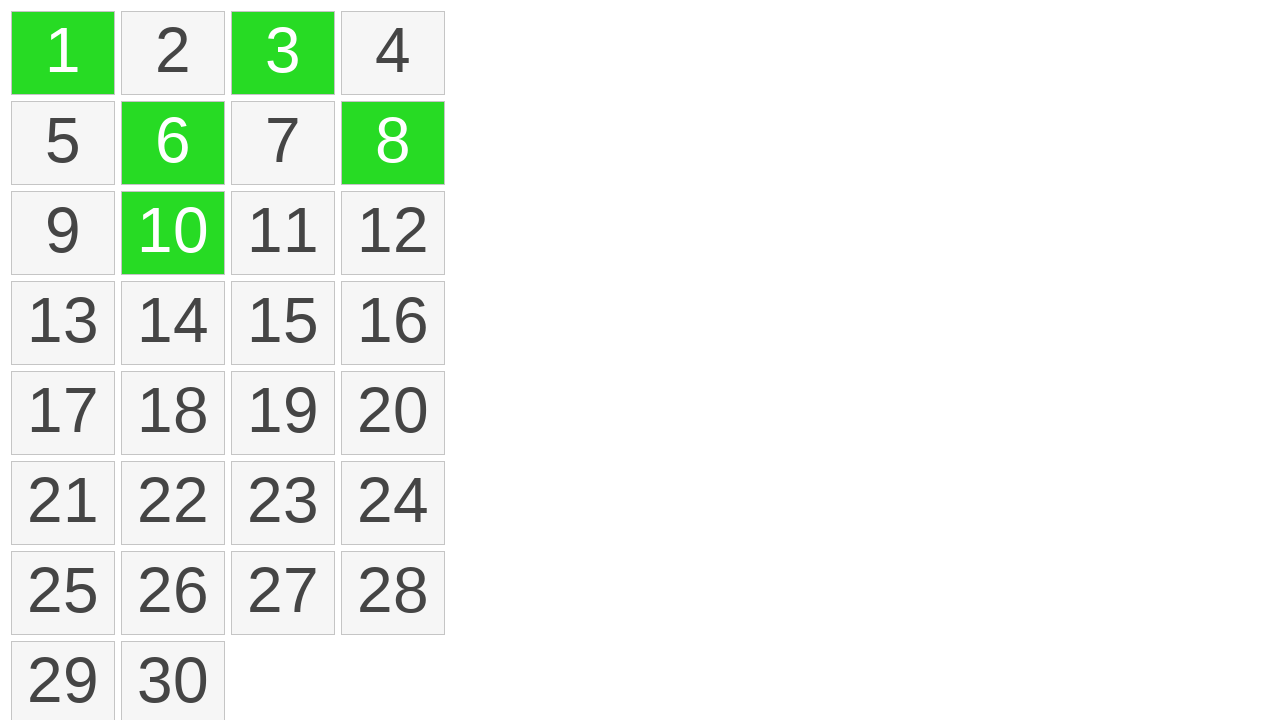

Counted 5 selected items
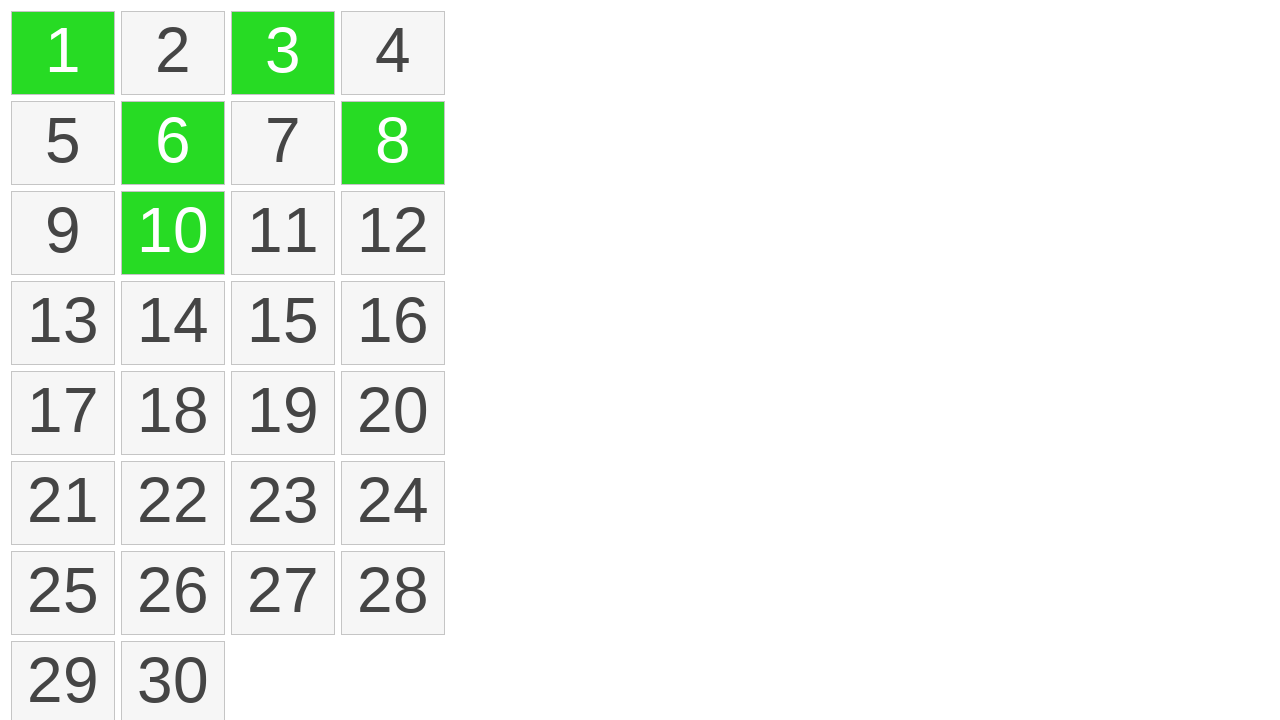

Verified that exactly 5 items are selected
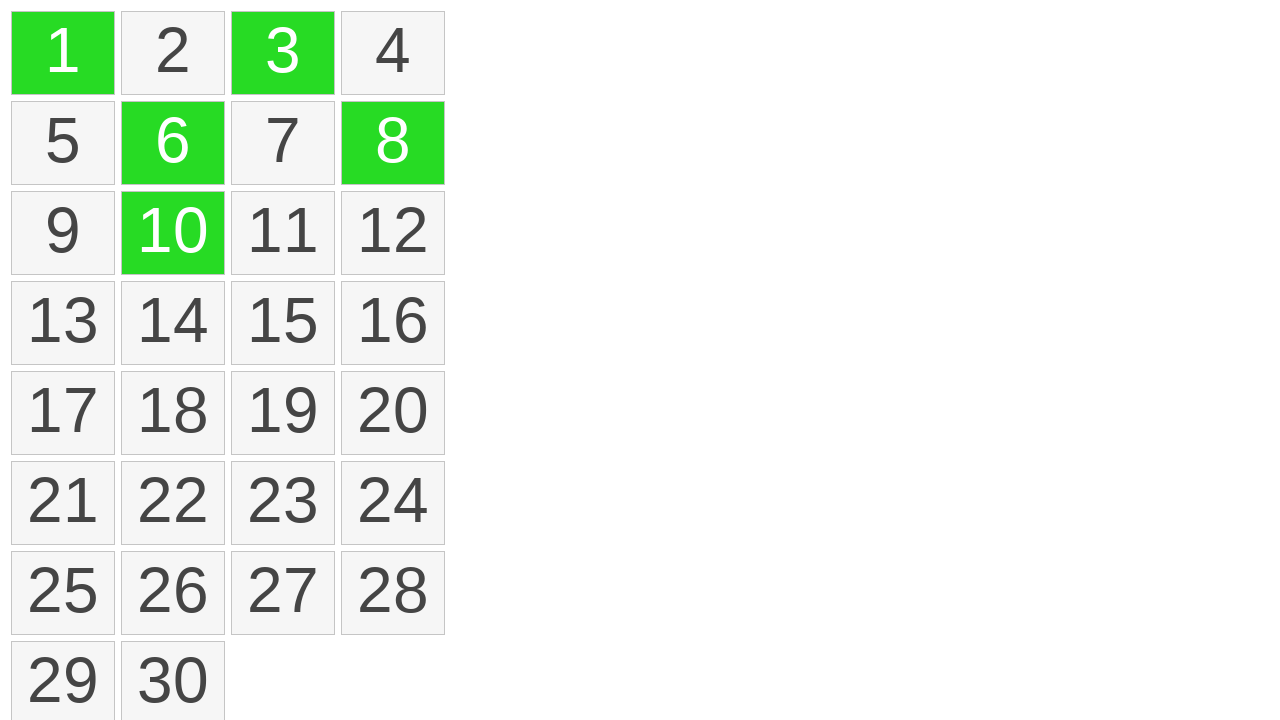

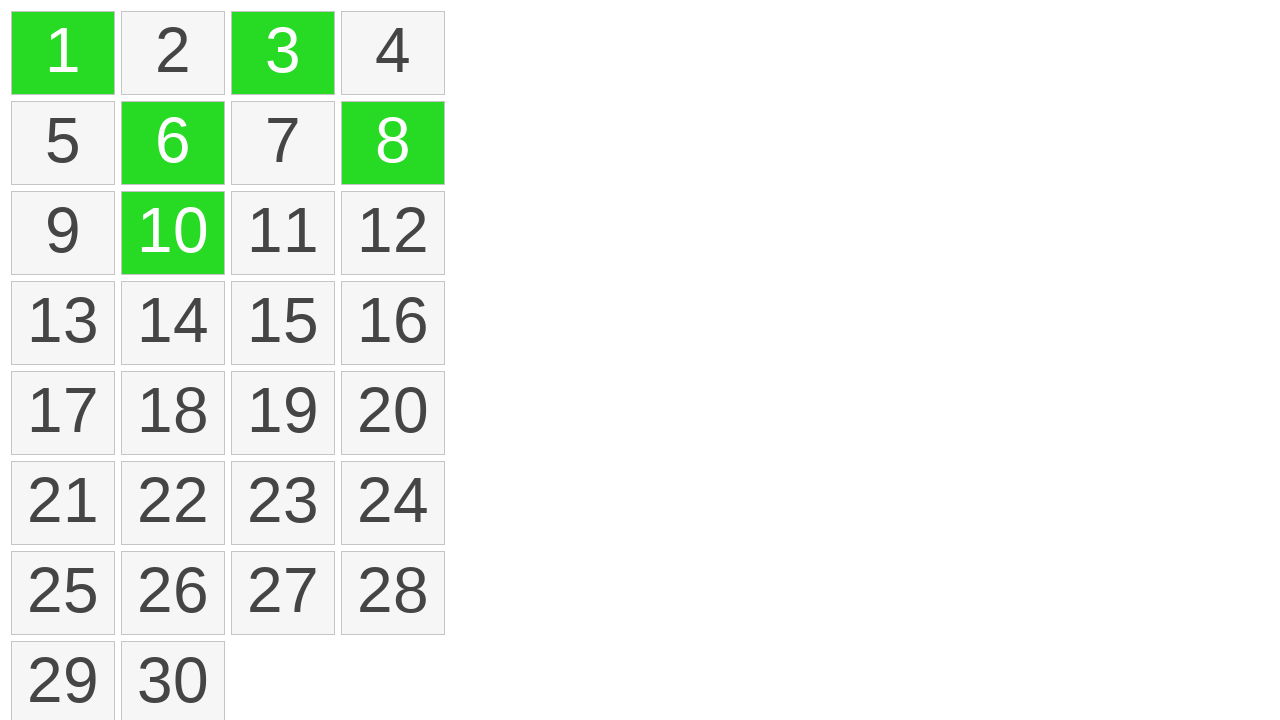